Navigates to Nykaa e-commerce website and verifies that the page loads with navigation links present.

Starting URL: https://www.nykaa.com/

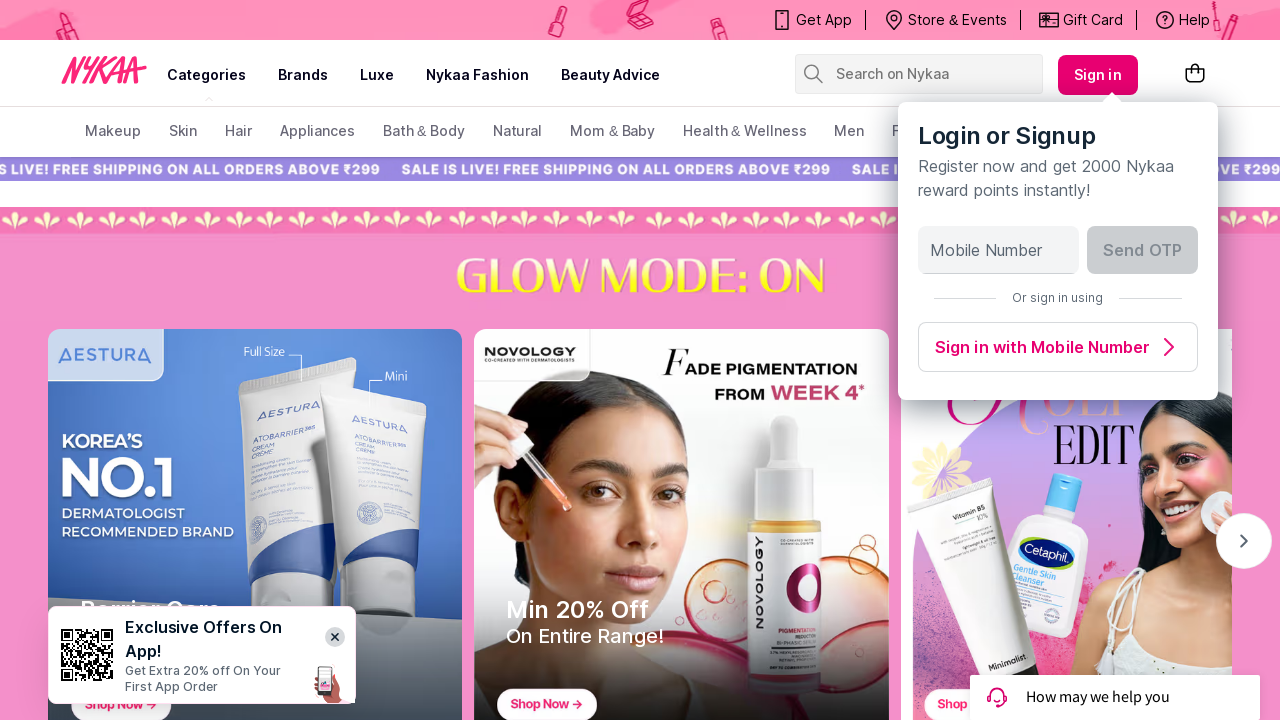

Navigated to Nykaa e-commerce website
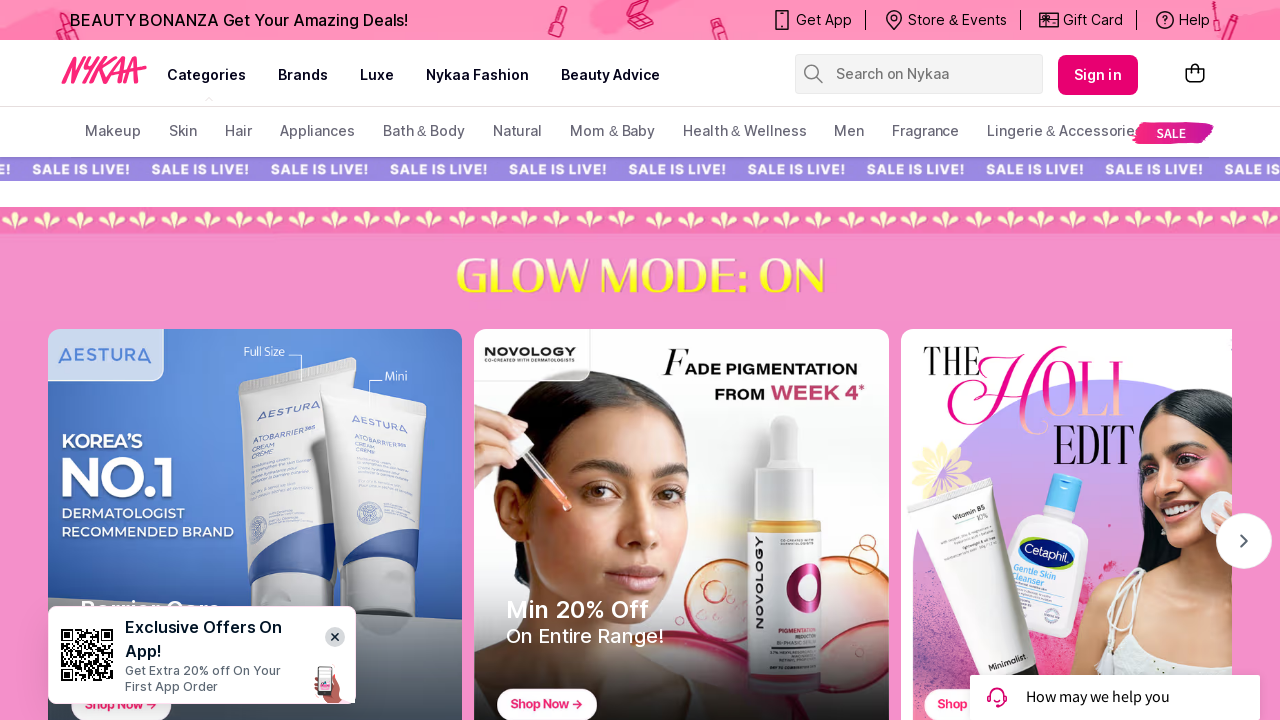

Page fully loaded and navigation links are present
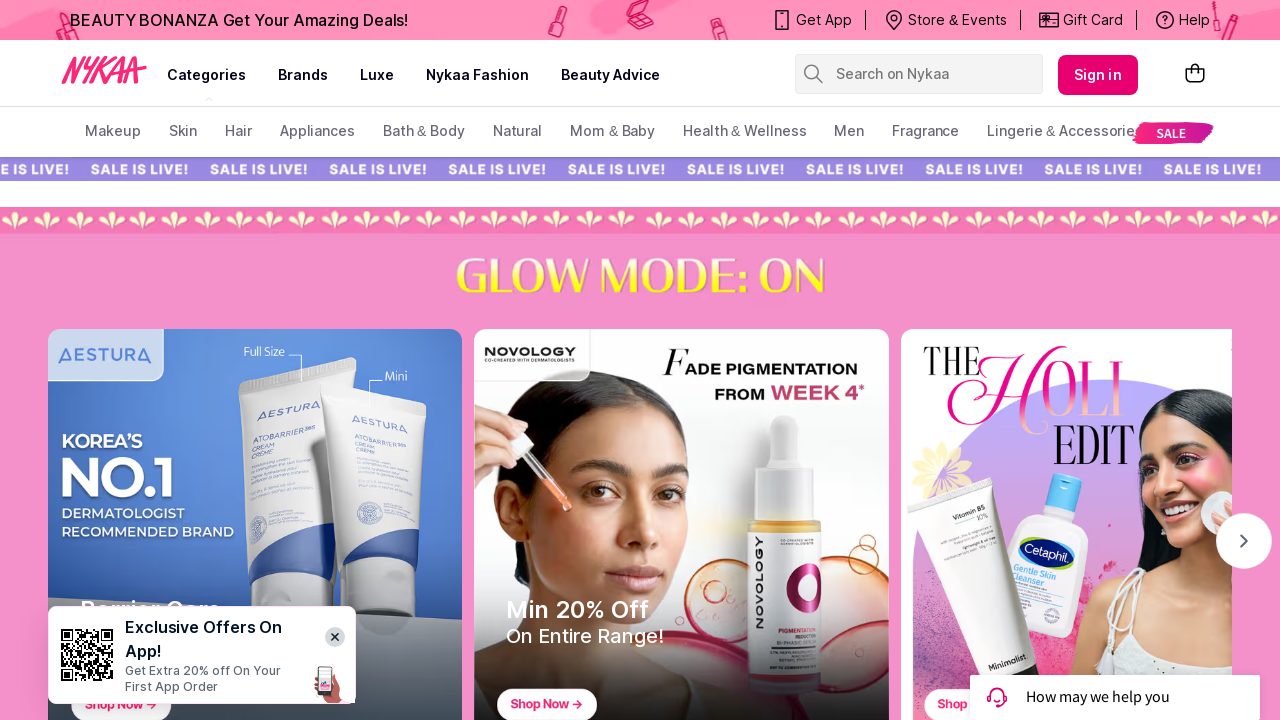

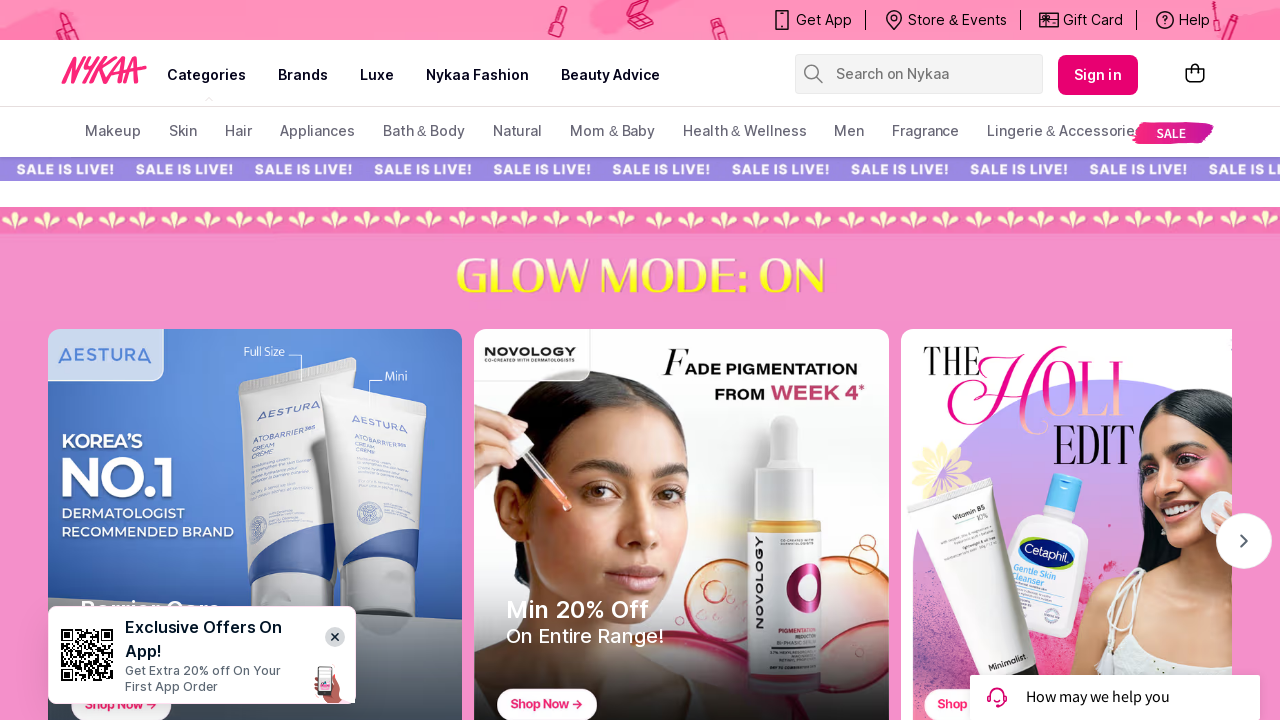